Tests that clicking clear completed button hides main and footer when all items cleared

Starting URL: http://backbonejs.org/examples/todos/

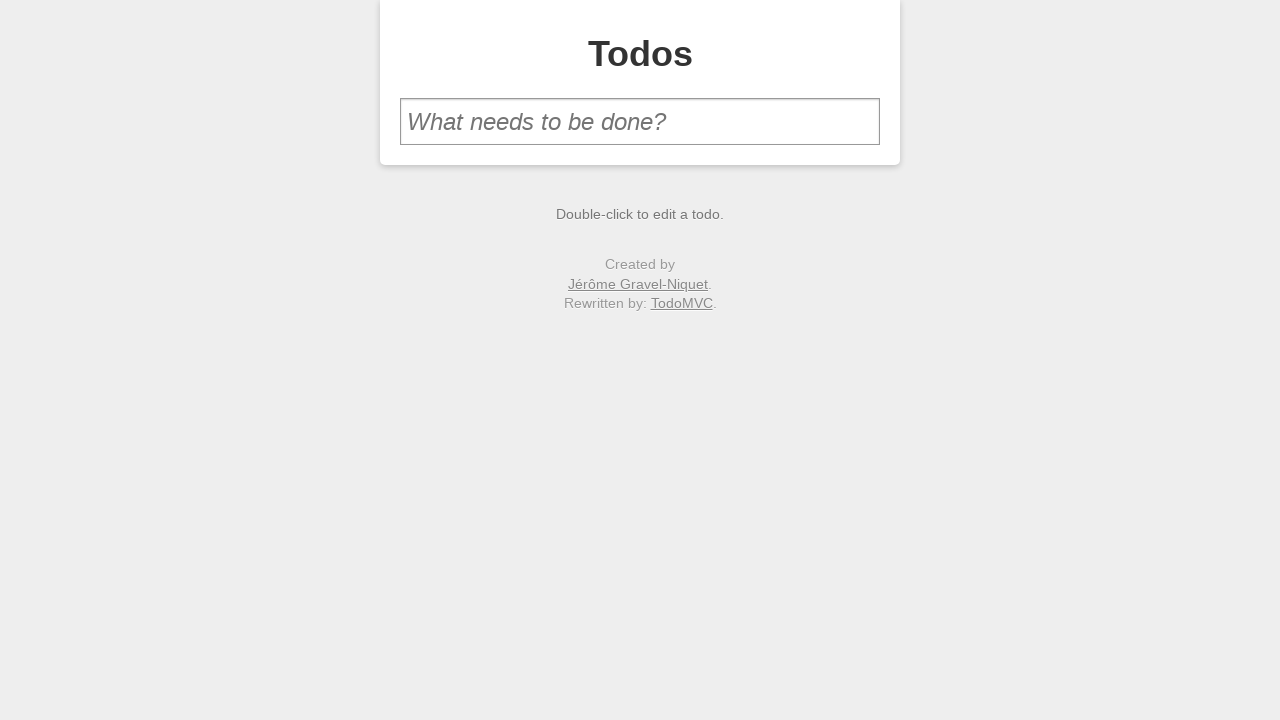

Filled new todo input with 'one' on #new-todo
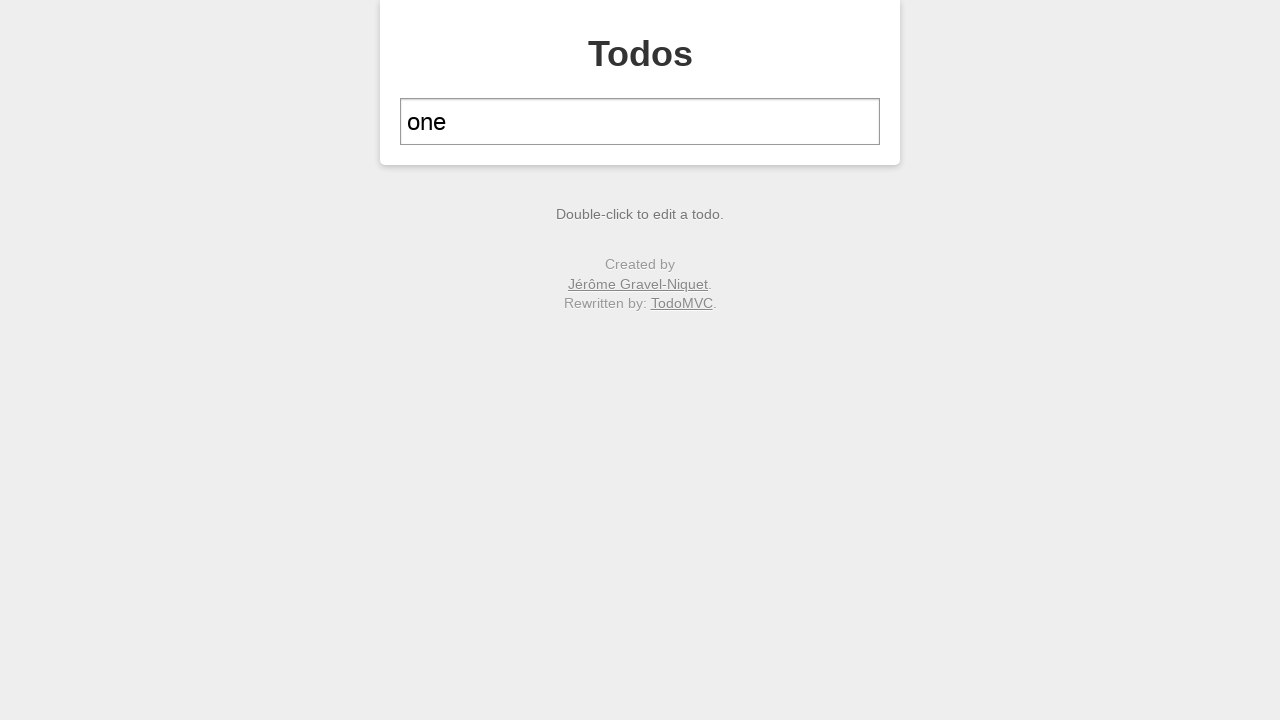

Pressed Enter to add first todo item on #new-todo
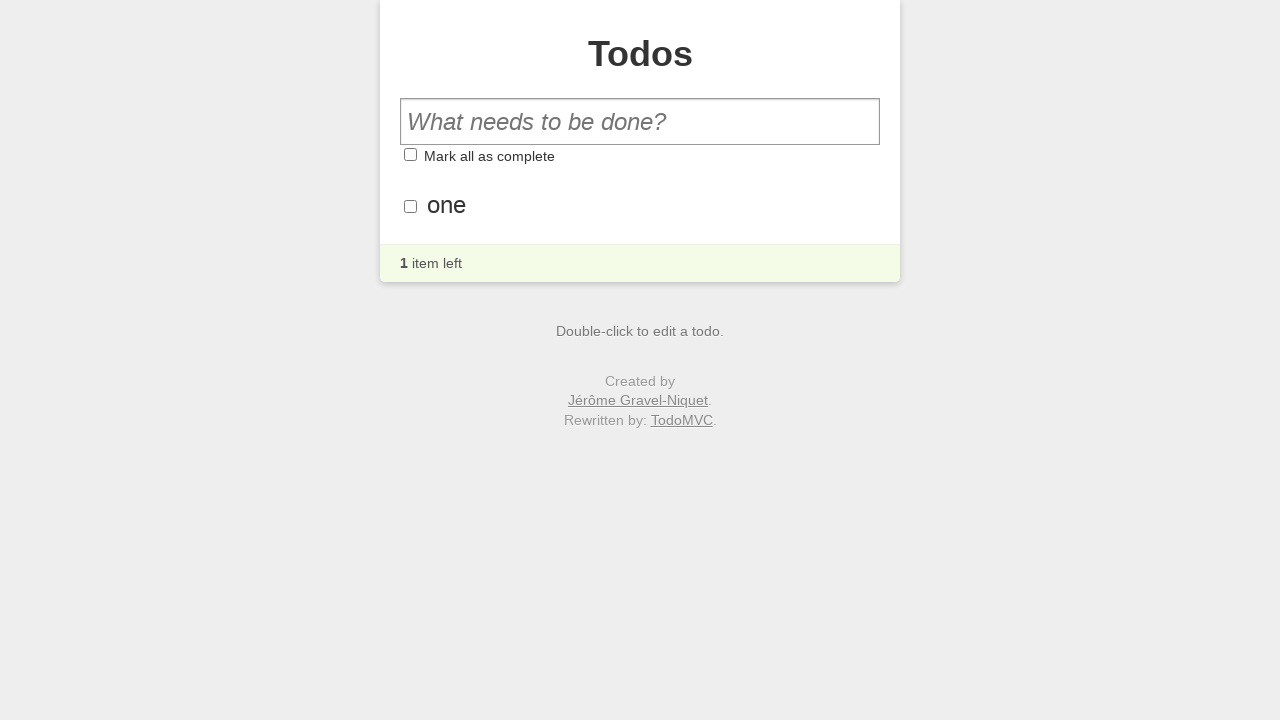

Filled new todo input with 'two' on #new-todo
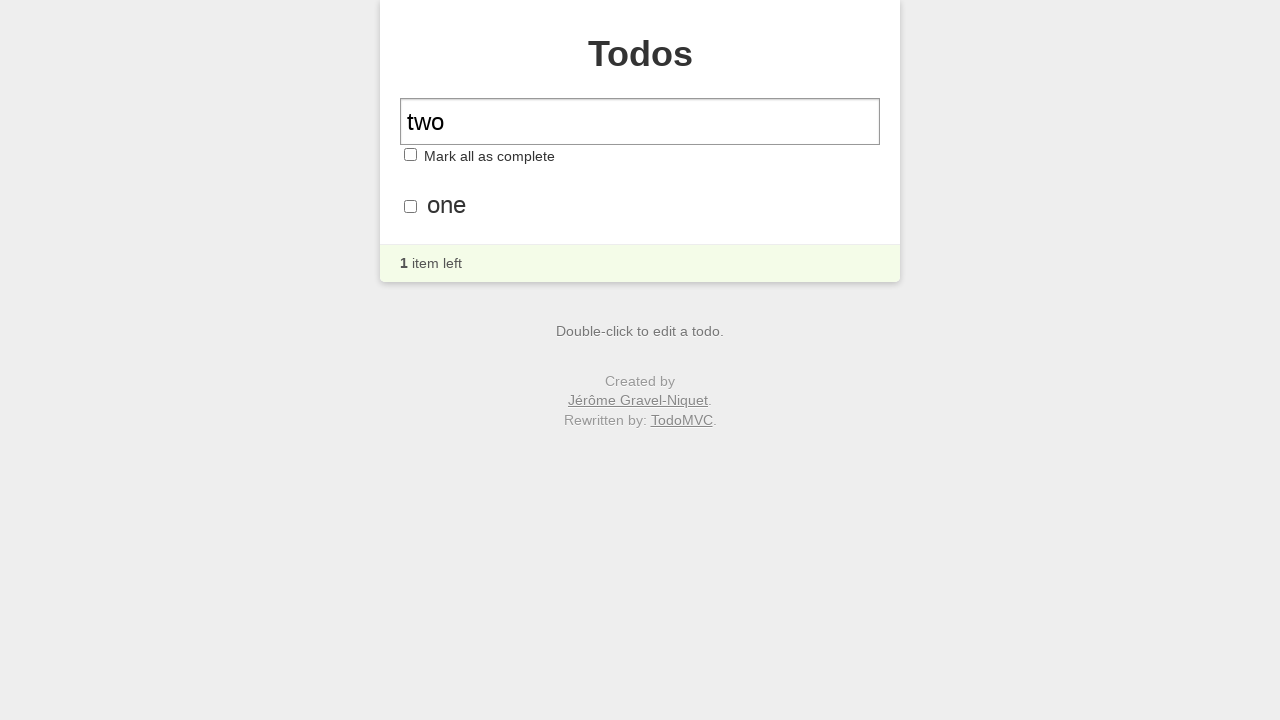

Pressed Enter to add second todo item on #new-todo
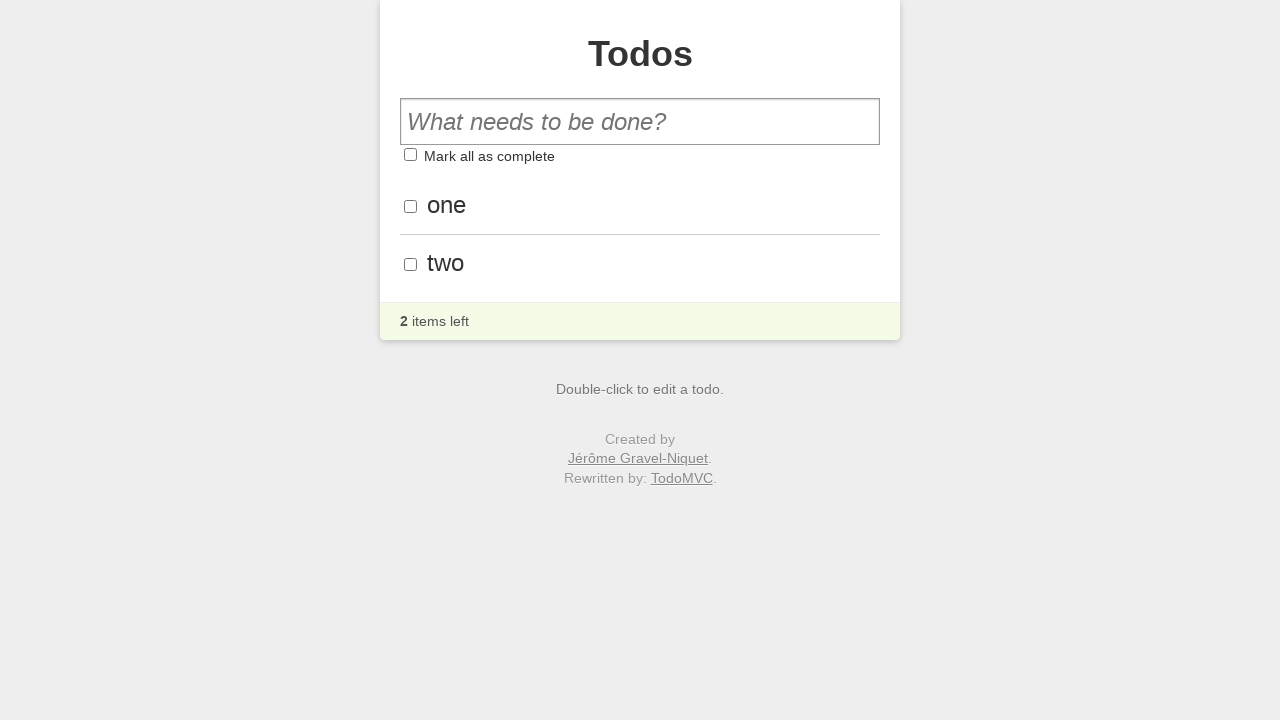

Clicked toggle all button to mark all todos as complete at (410, 155) on #toggle-all
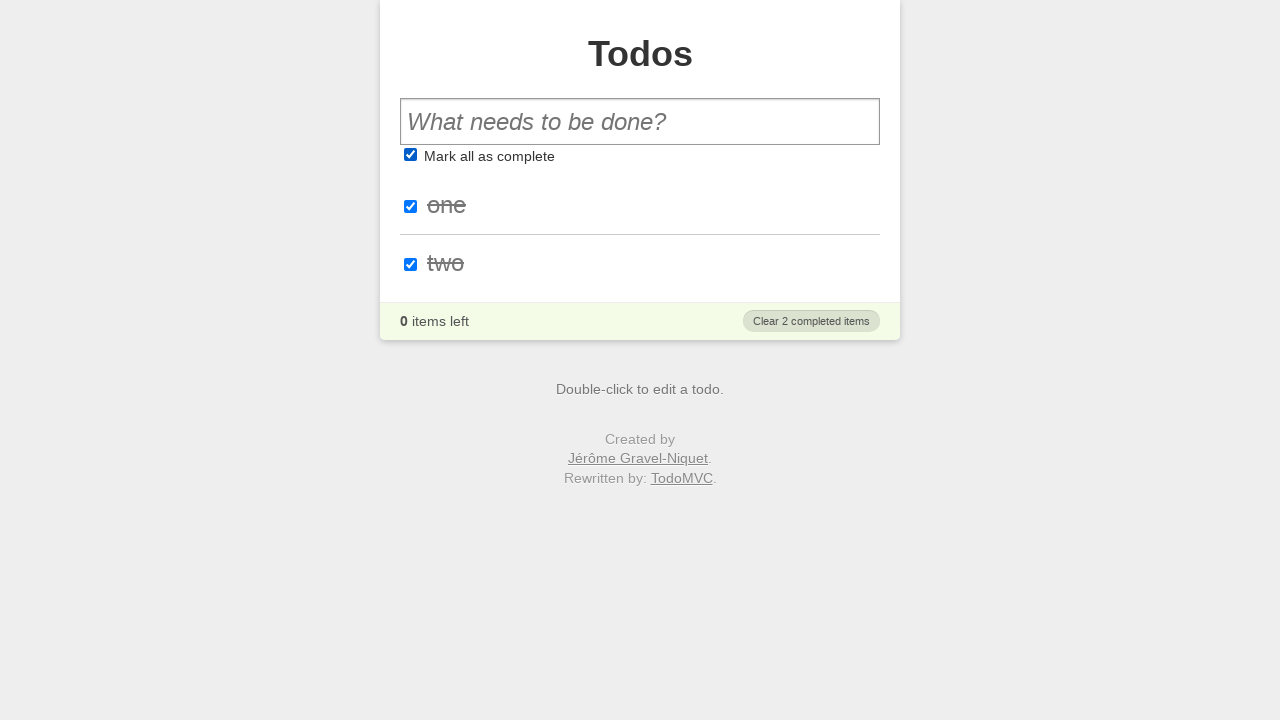

Clicked clear completed button to remove all completed todos at (812, 322) on #clear-completed
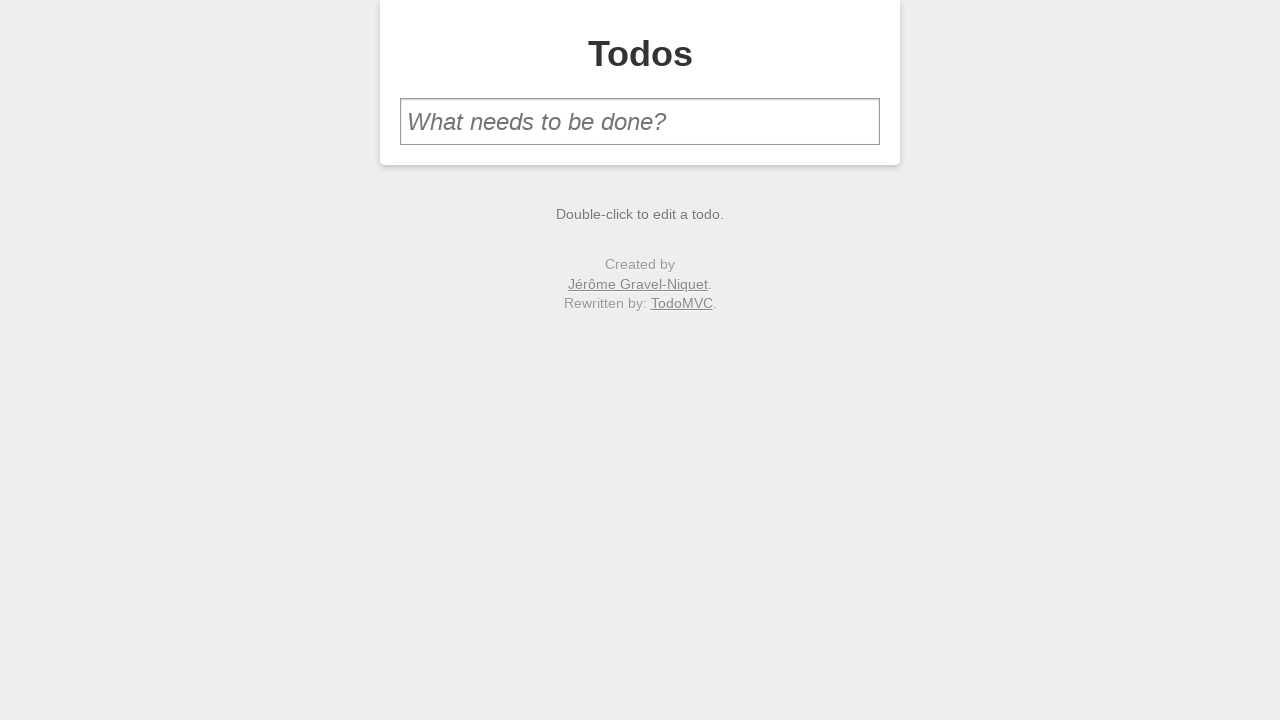

Verified main section is hidden after clearing all todos
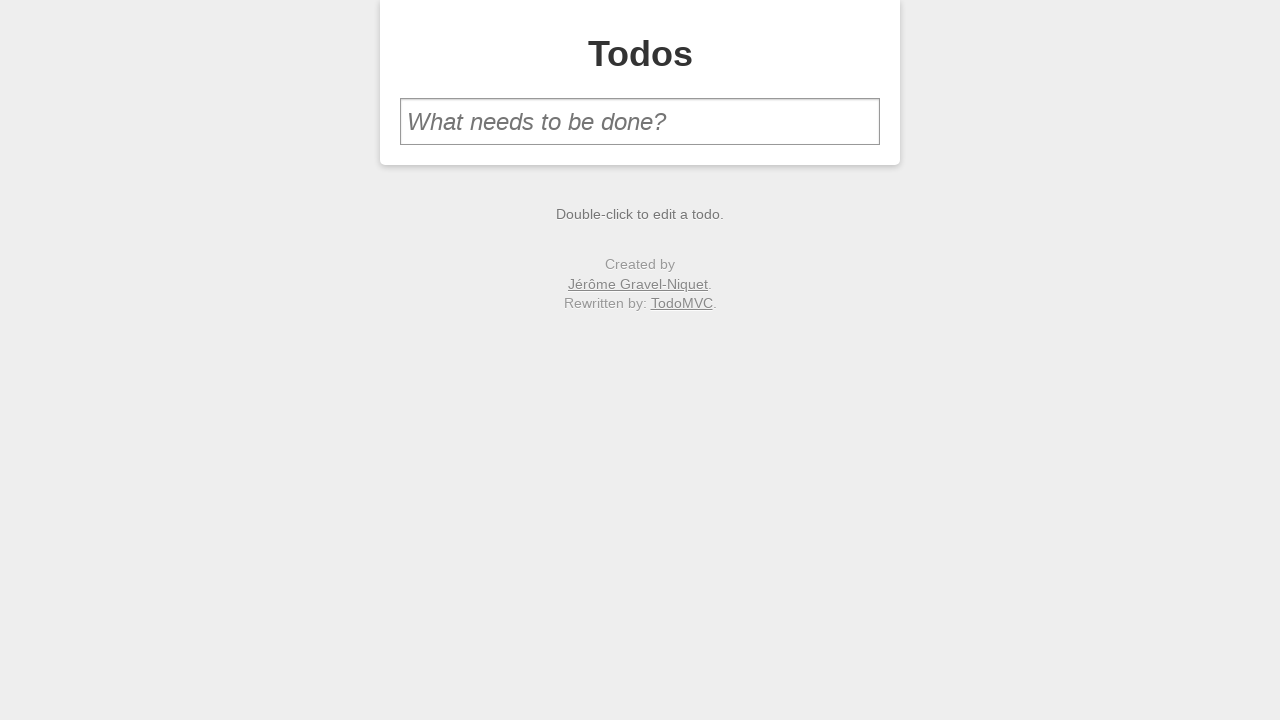

Verified footer section is hidden after clearing all todos
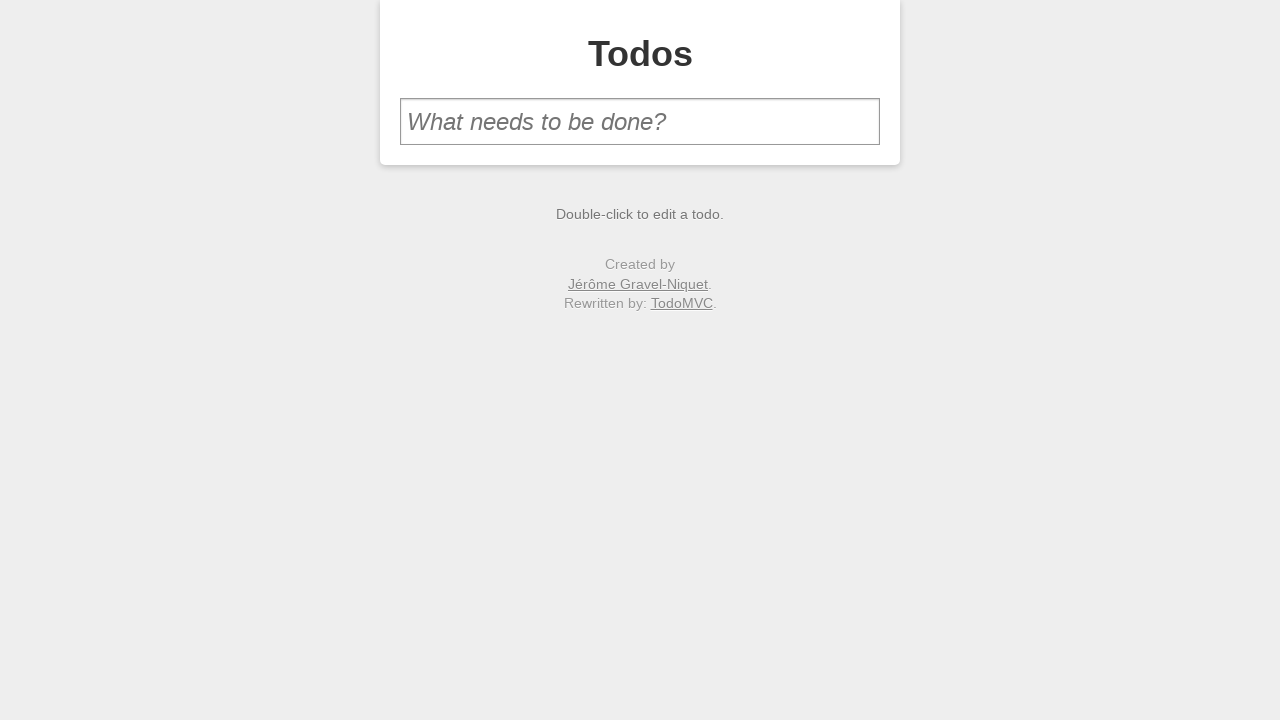

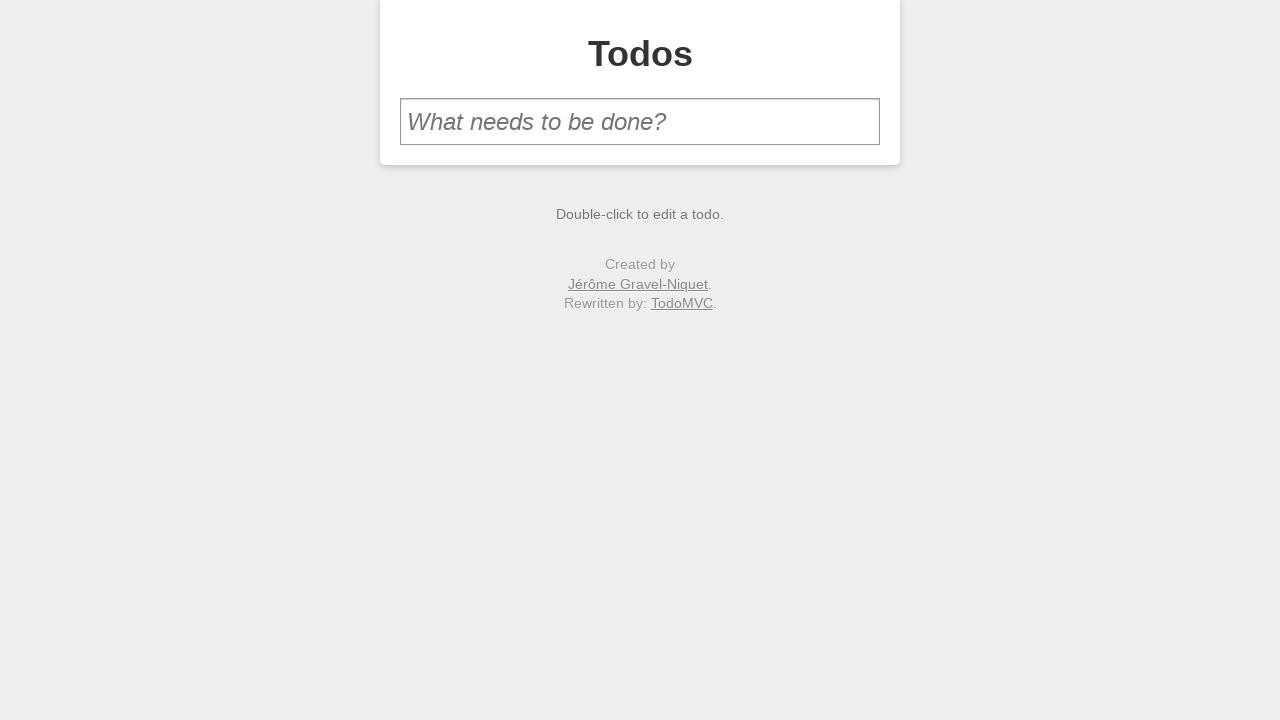